Navigates to Show page, clicks More, and verifies titles still start with "Show HN:"

Starting URL: https://news.ycombinator.com

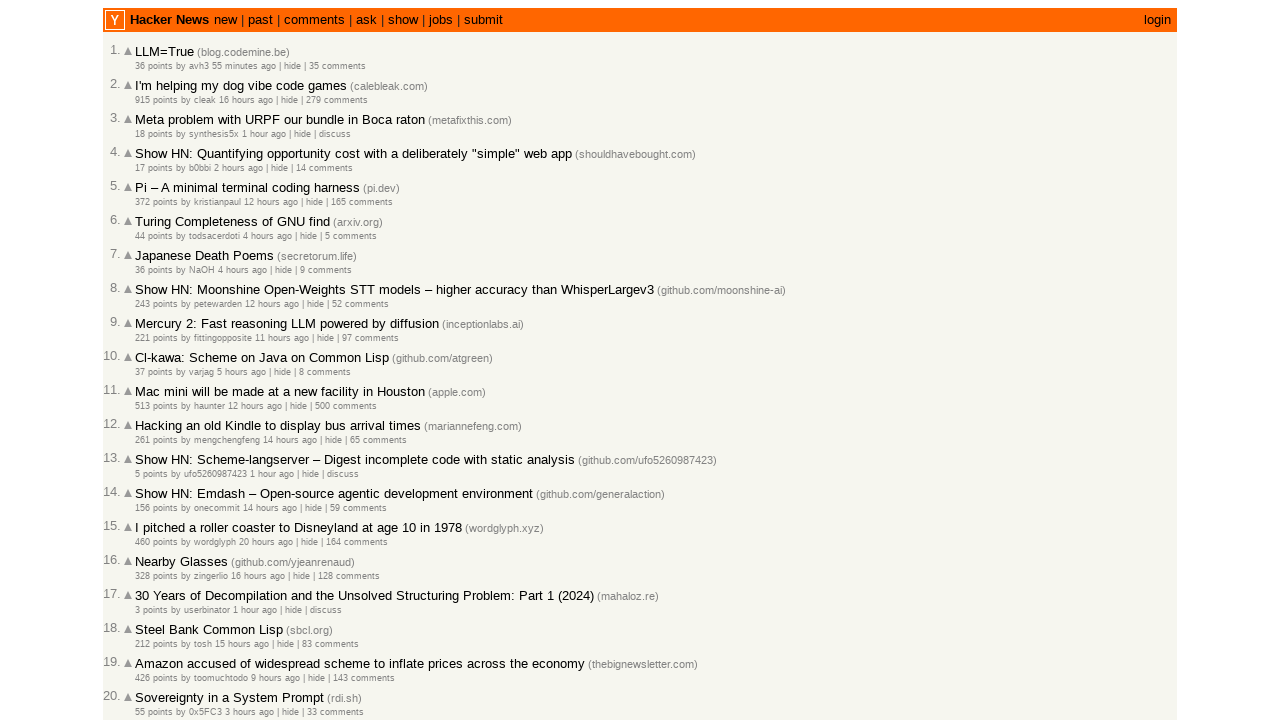

Clicked 'show' link to navigate to Show HN page at (403, 20) on a:text('show')
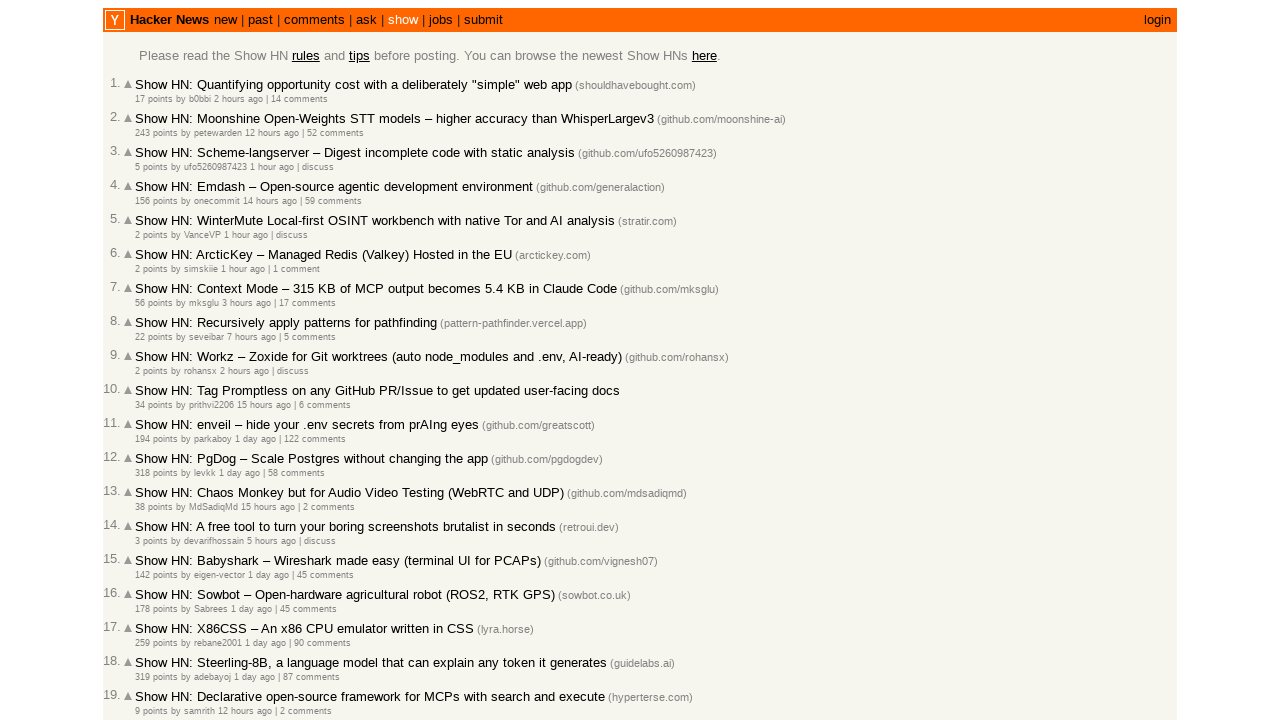

Clicked 'More' link to load additional items at (149, 616) on a.morelink
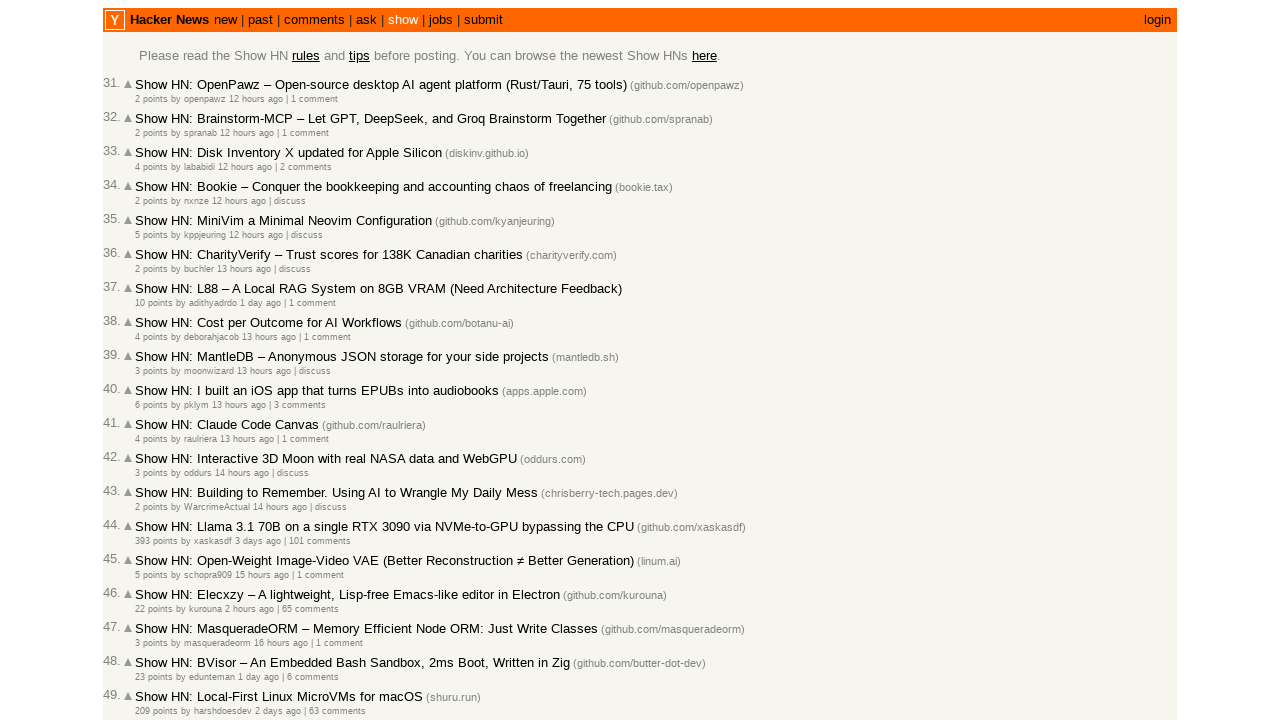

Waited for new items to load in titleline selector
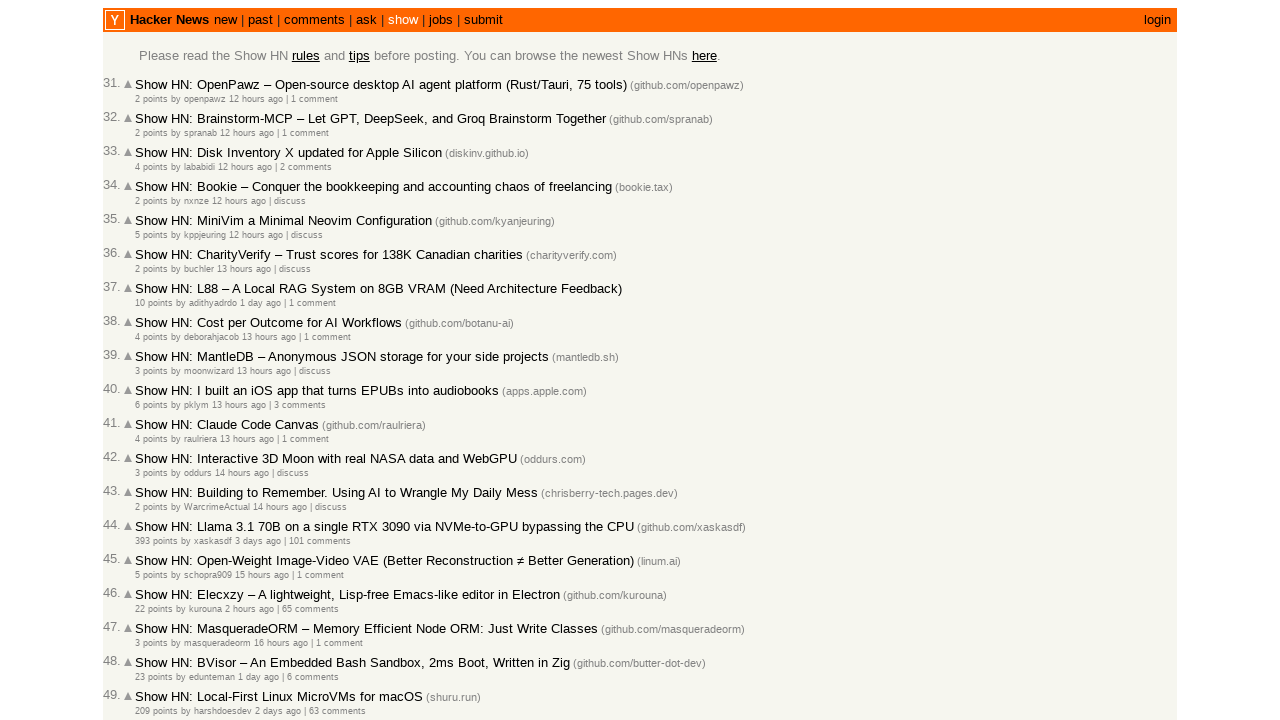

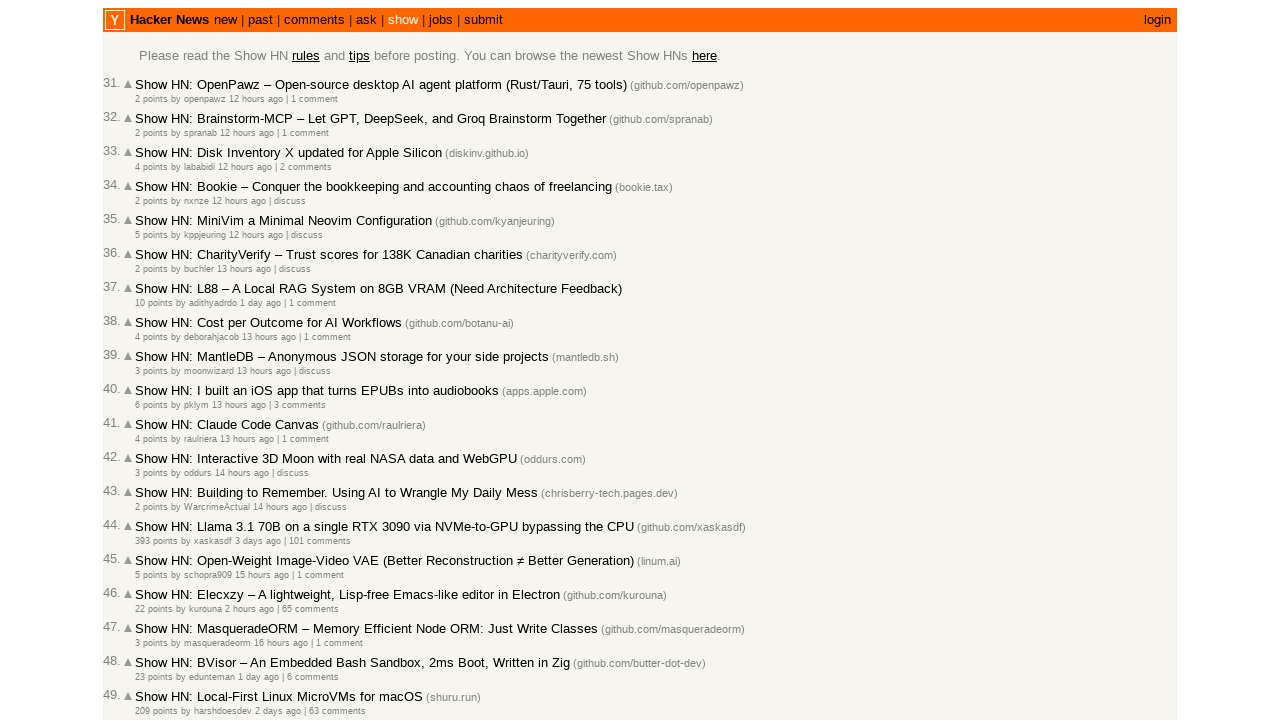